Tests dropdown menu functionality on a form page by selecting birth date values (day, month, year) using different selection methods and verifying dropdown options

Starting URL: https://testotomasyonu.com/form

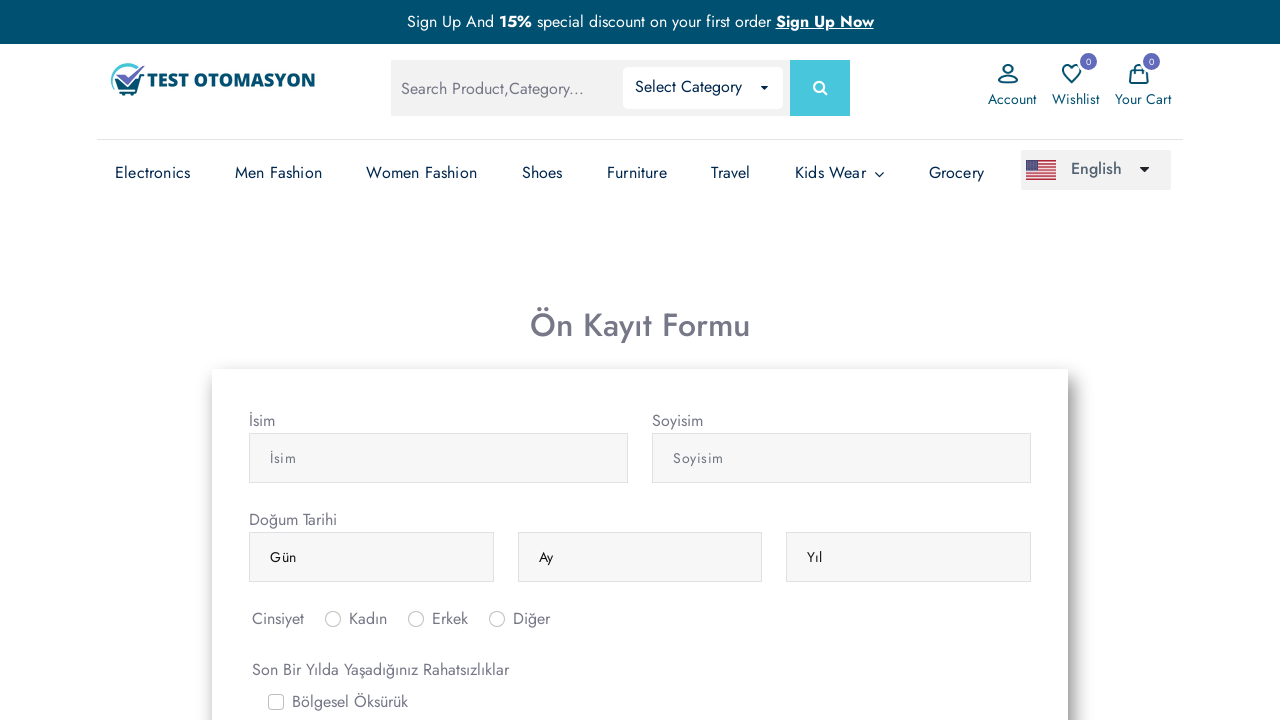

Selected day dropdown option at index 5 on (//select[@class='form-control'])[1]
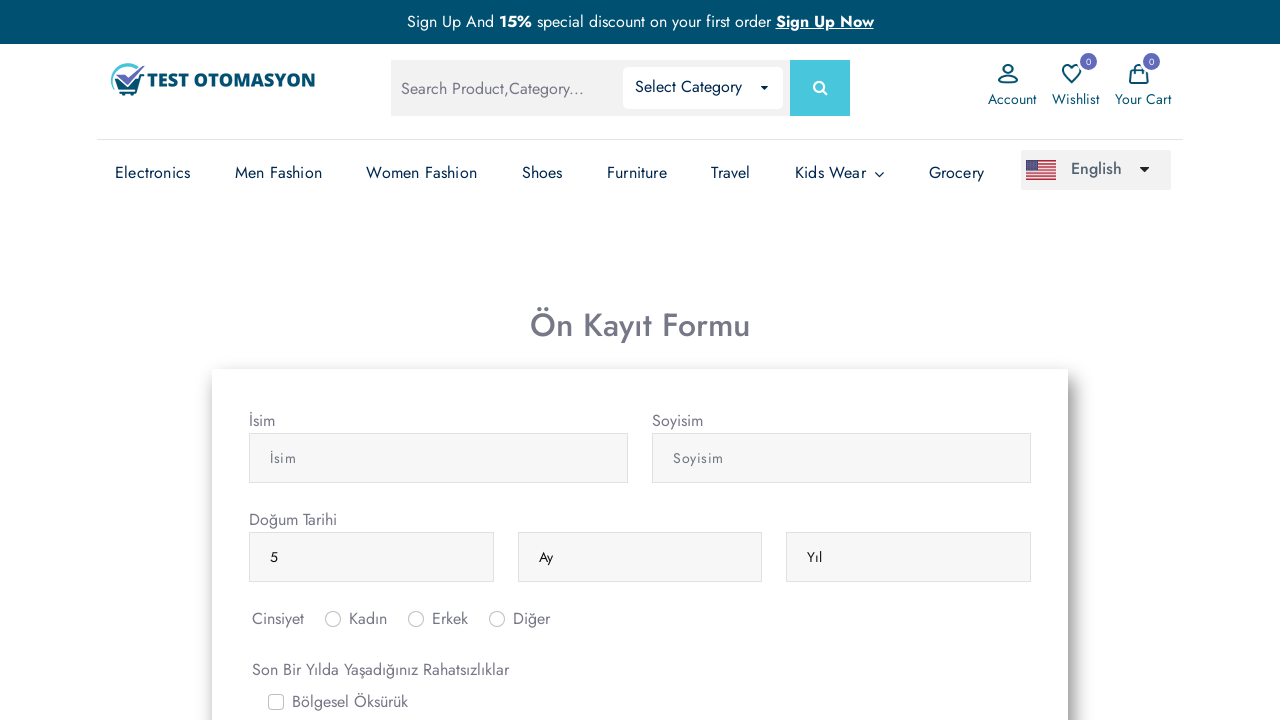

Selected month dropdown with value 'nisan' (April) on (//select[@class='form-control'])[2]
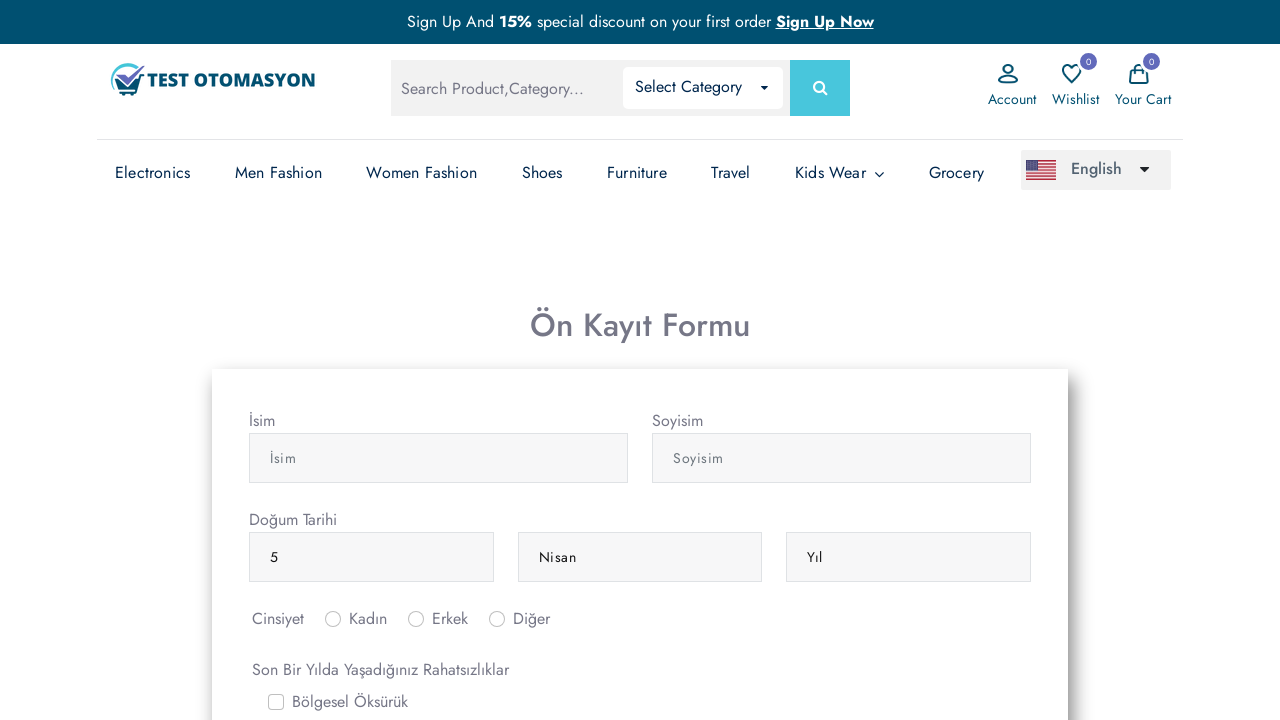

Selected year dropdown with label '1990' on (//select[@class='form-control'])[3]
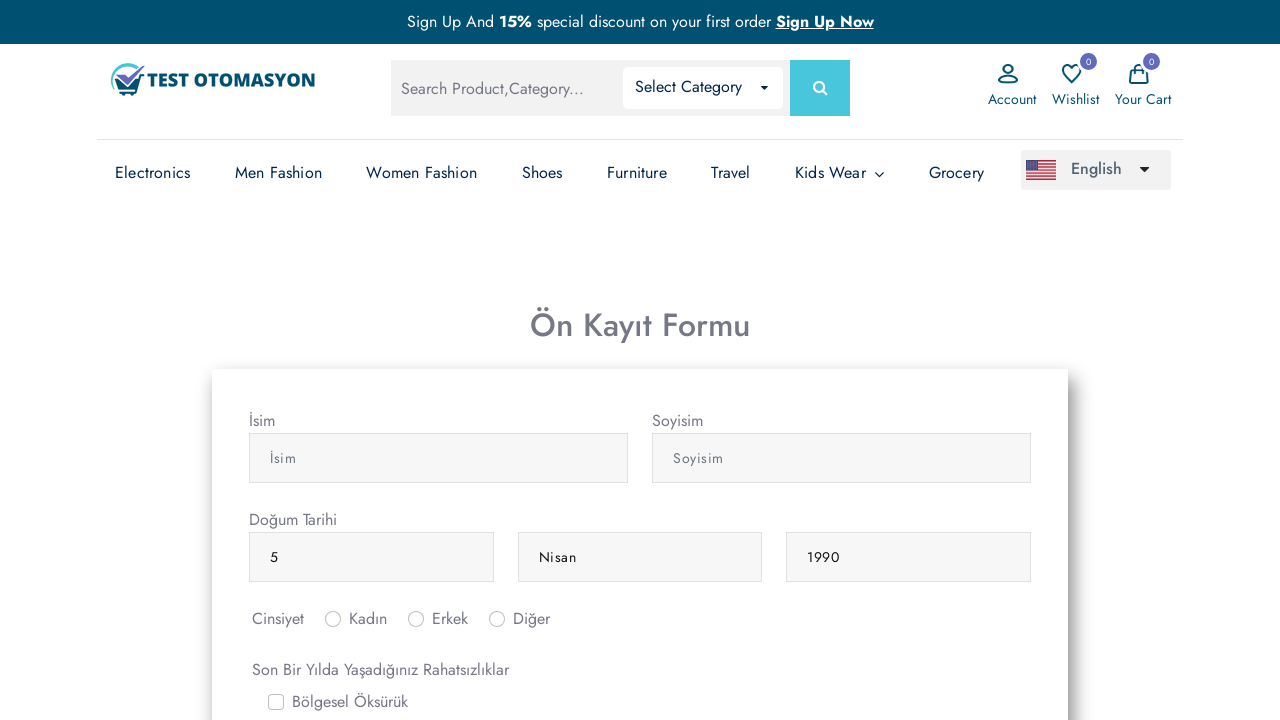

Retrieved selected day value: 5
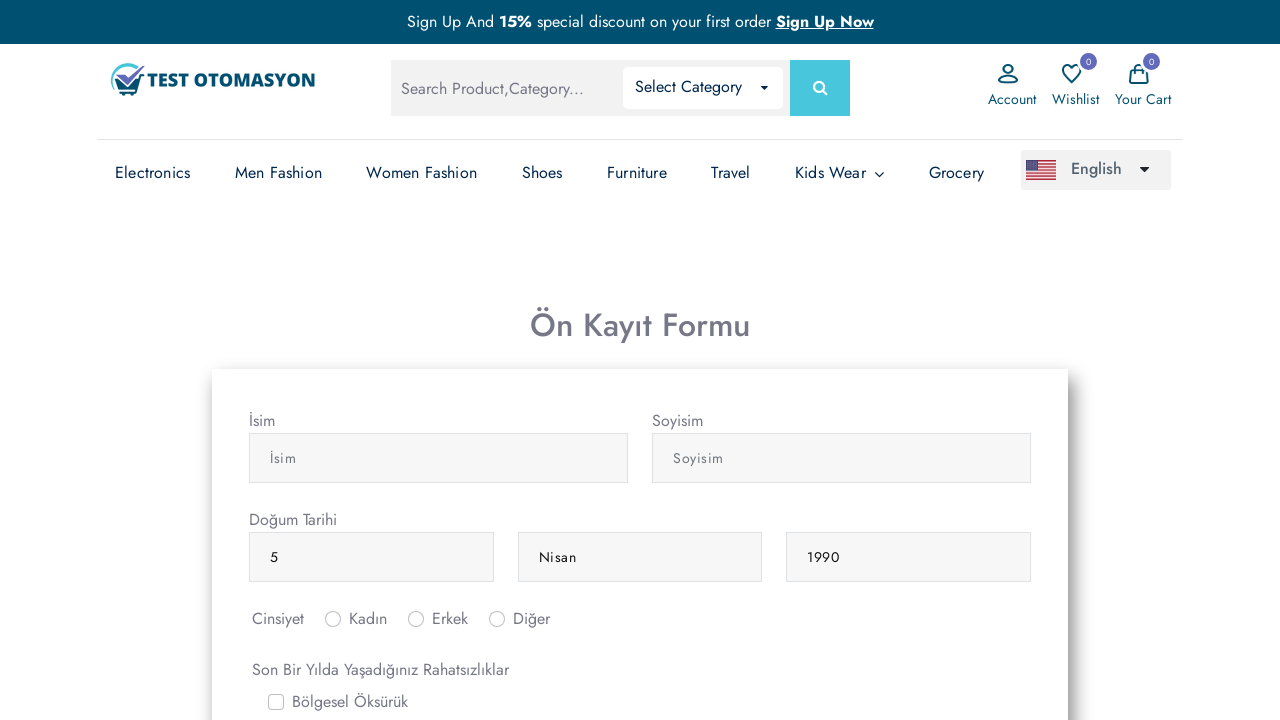

Retrieved selected month value: Nisan
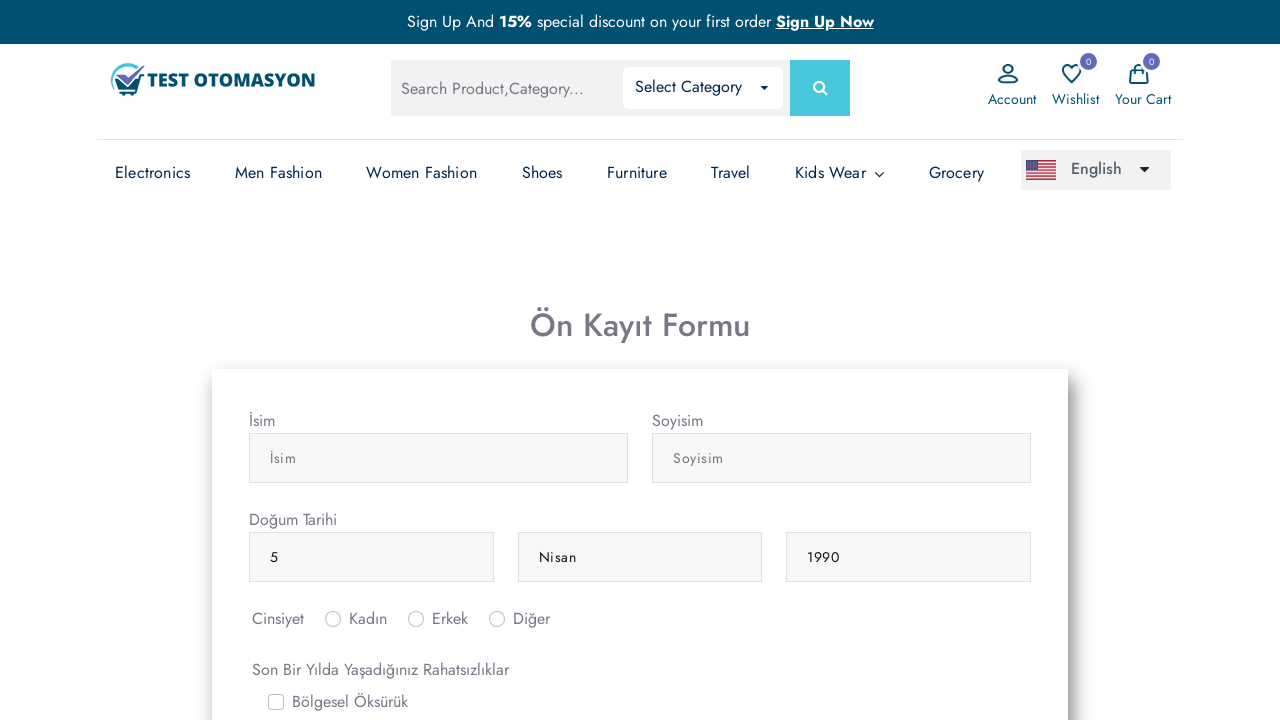

Retrieved selected year value: 1990
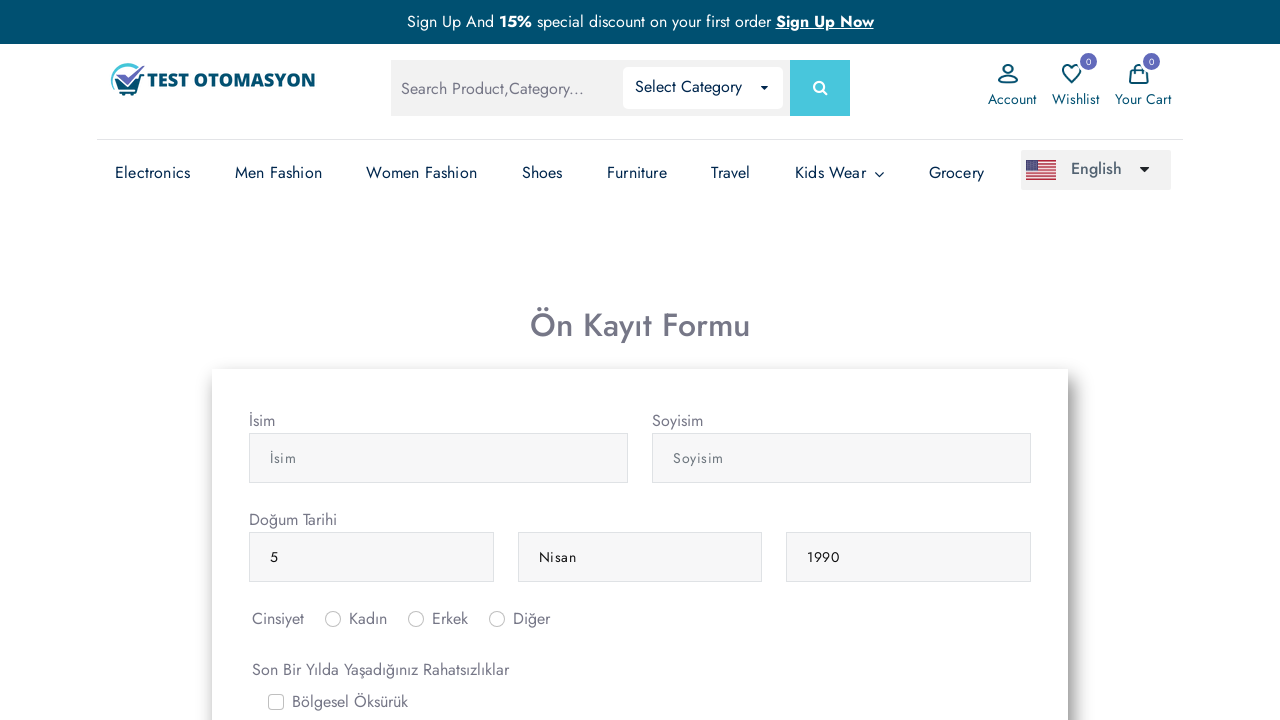

Retrieved all month dropdown options
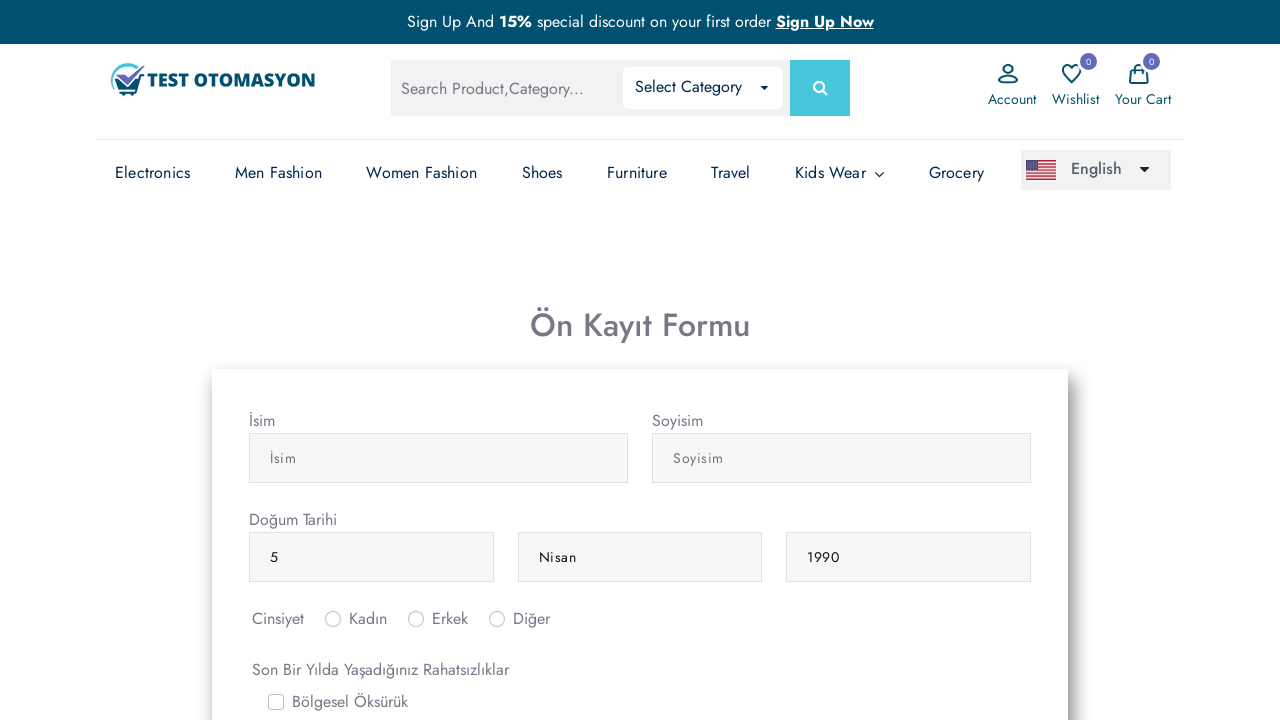

Verified month dropdown has exactly 13 options
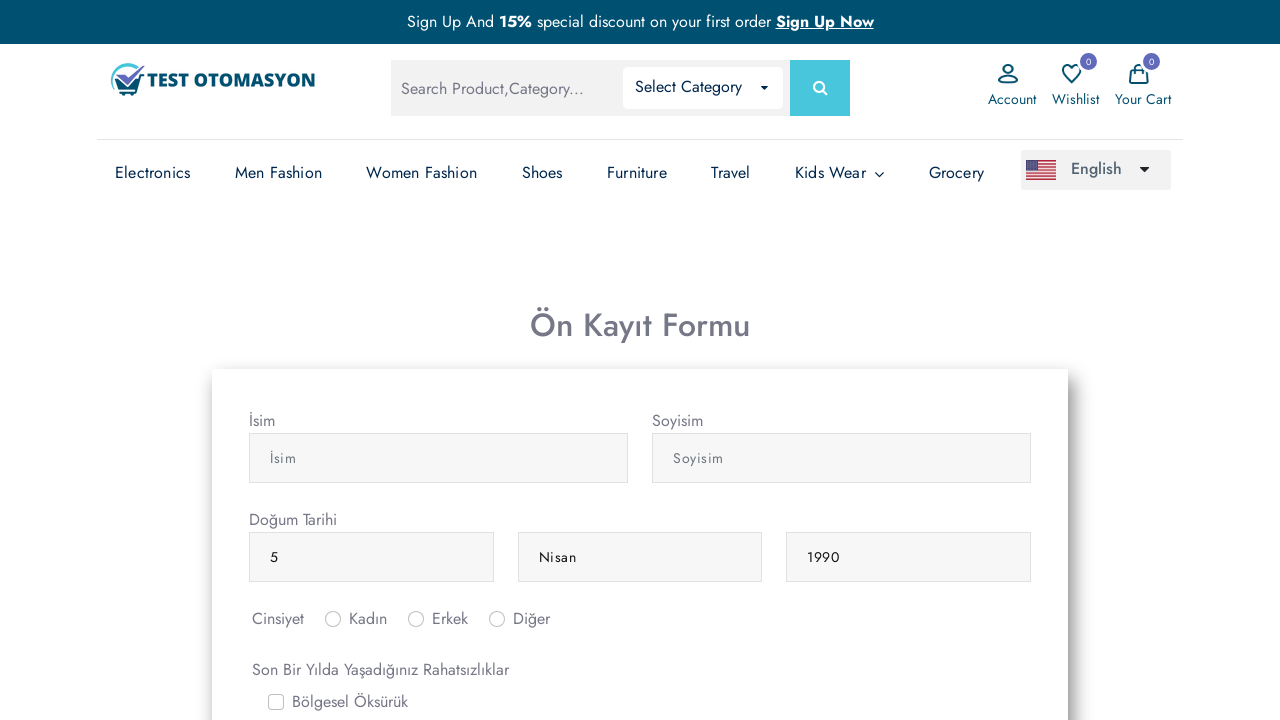

Retrieved all day dropdown options
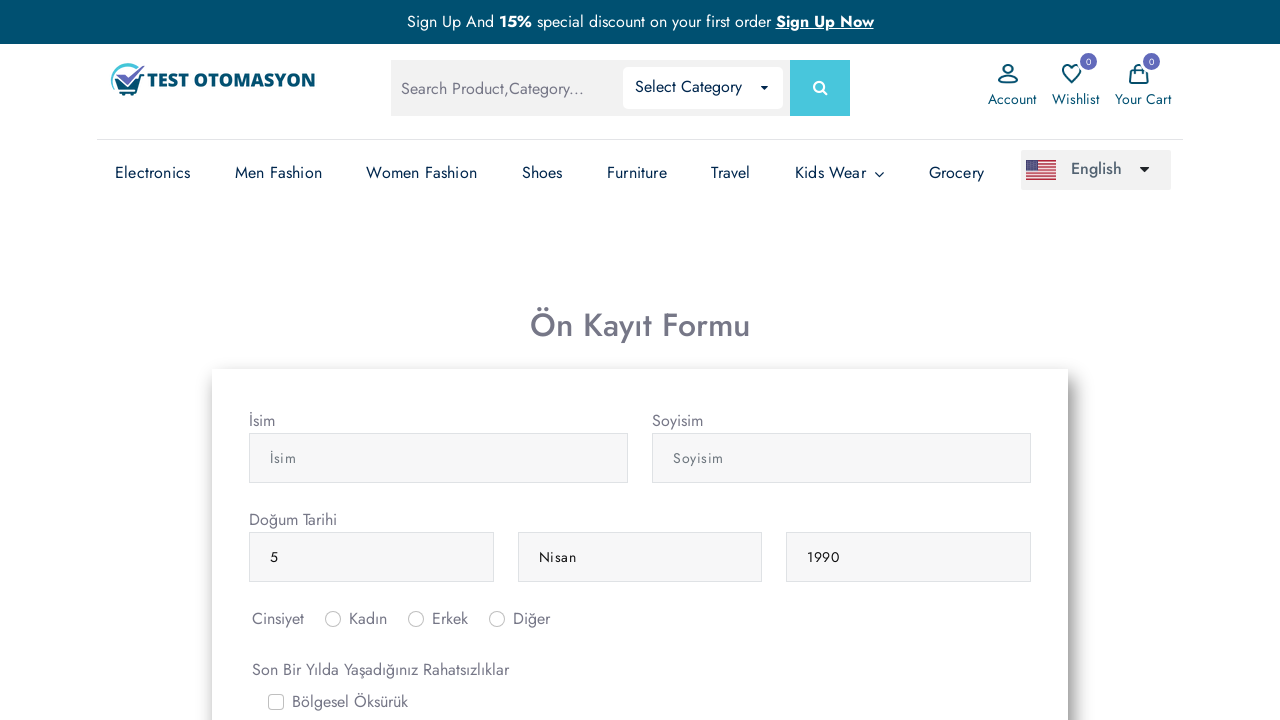

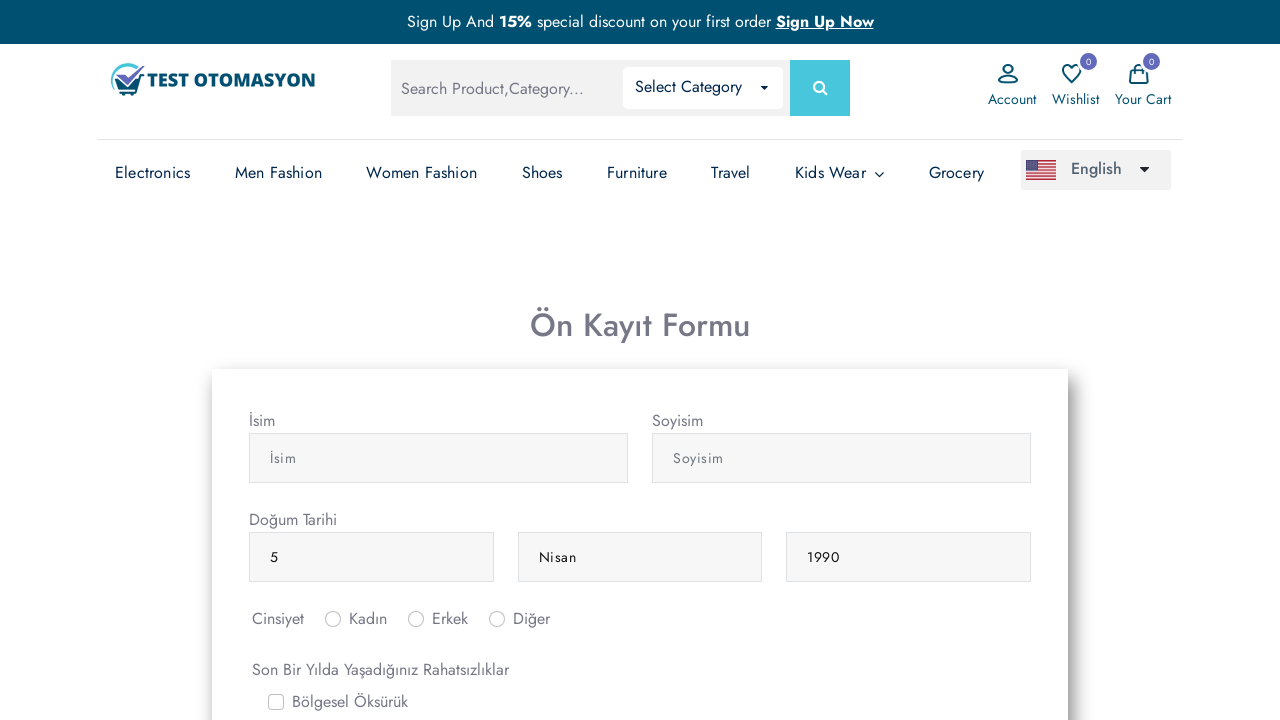